Tests that the marketing text is hidden/not visible when the viewport is resized to 767px width (mobile breakpoint)

Starting URL: https://ornament.health

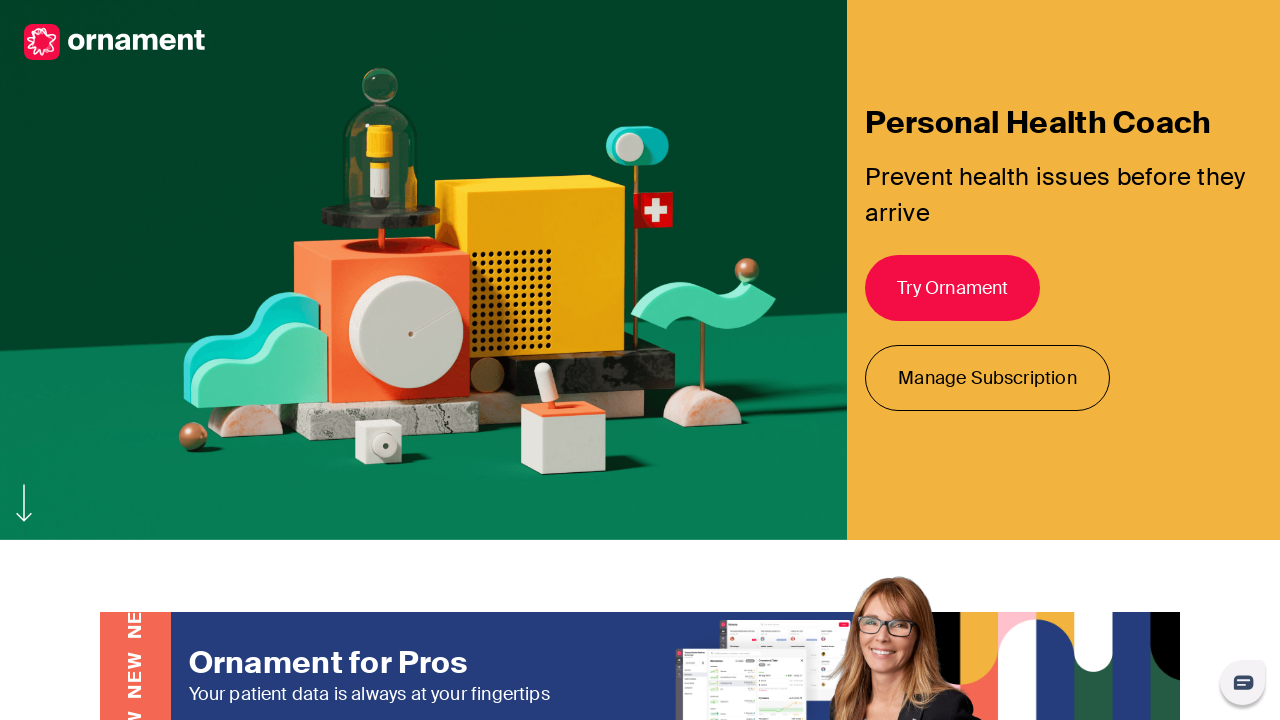

Resized viewport to mobile width of 767px
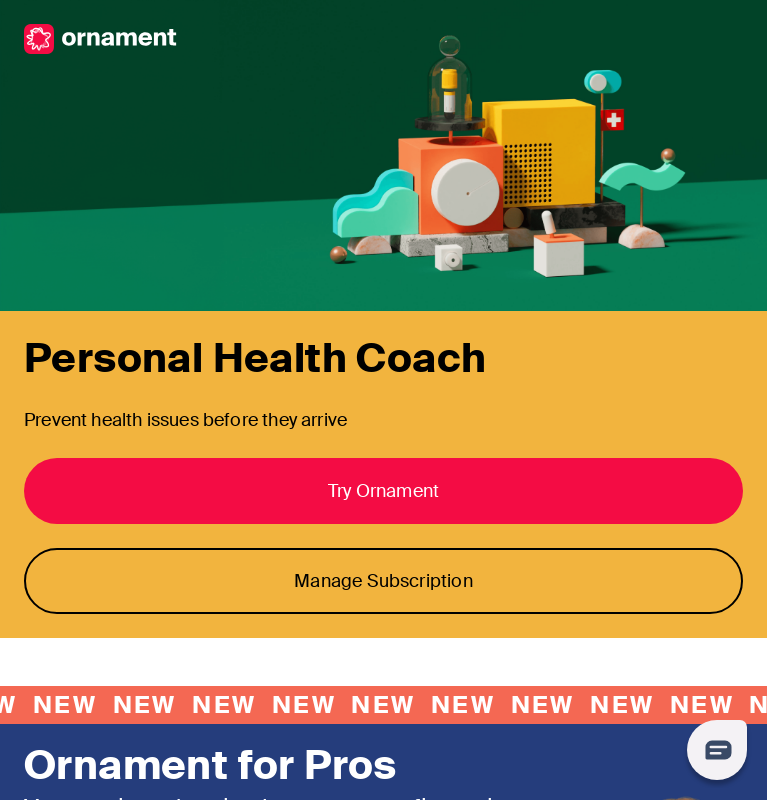

Waited 500ms for page to adjust to new viewport size
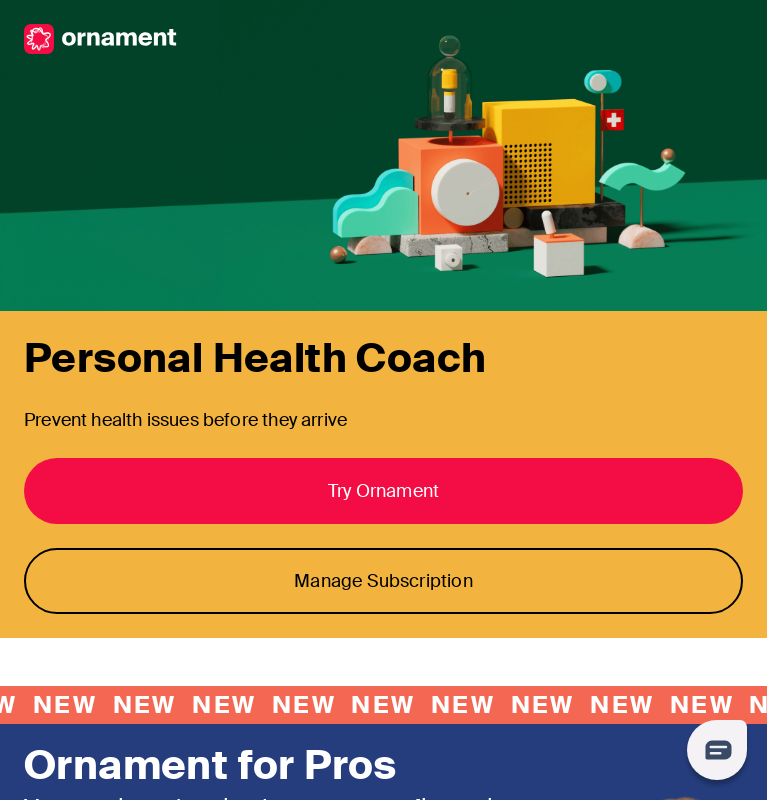

Located marketing text element
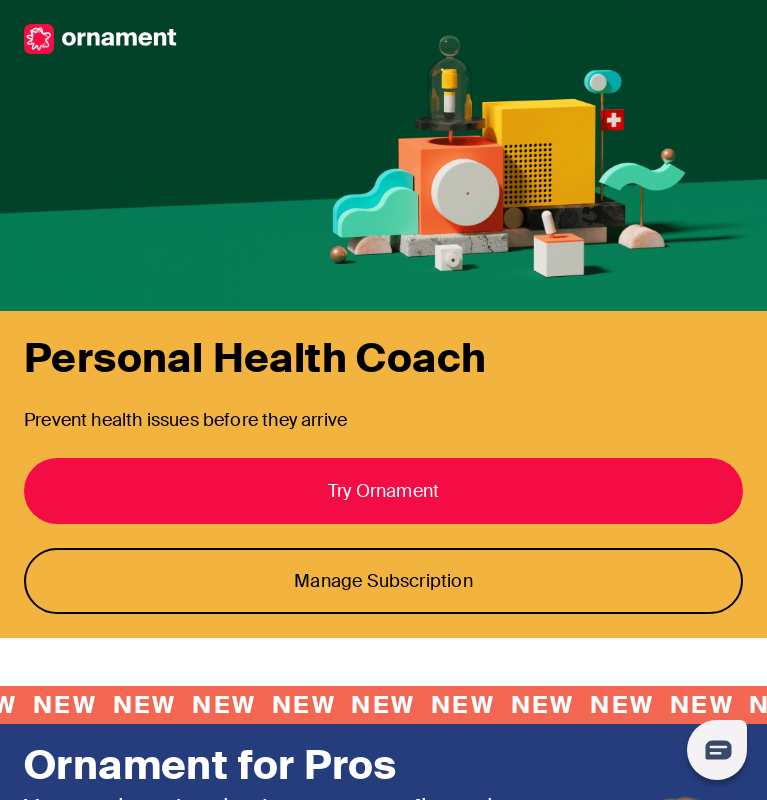

Retrieved text content from element (empty if not visible)
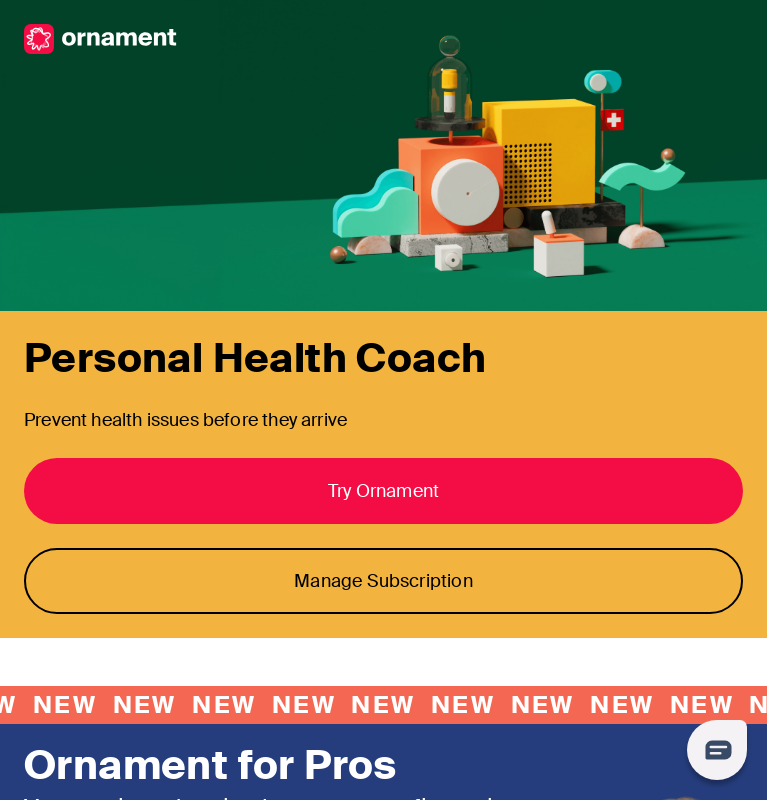

Asserted that marketing text is hidden/not visible at 767px viewport width
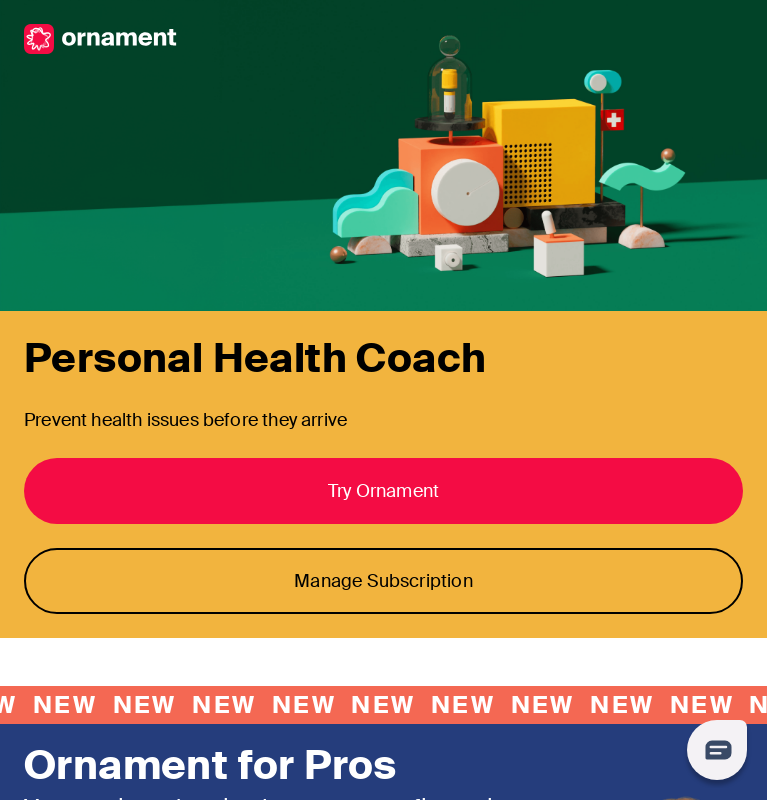

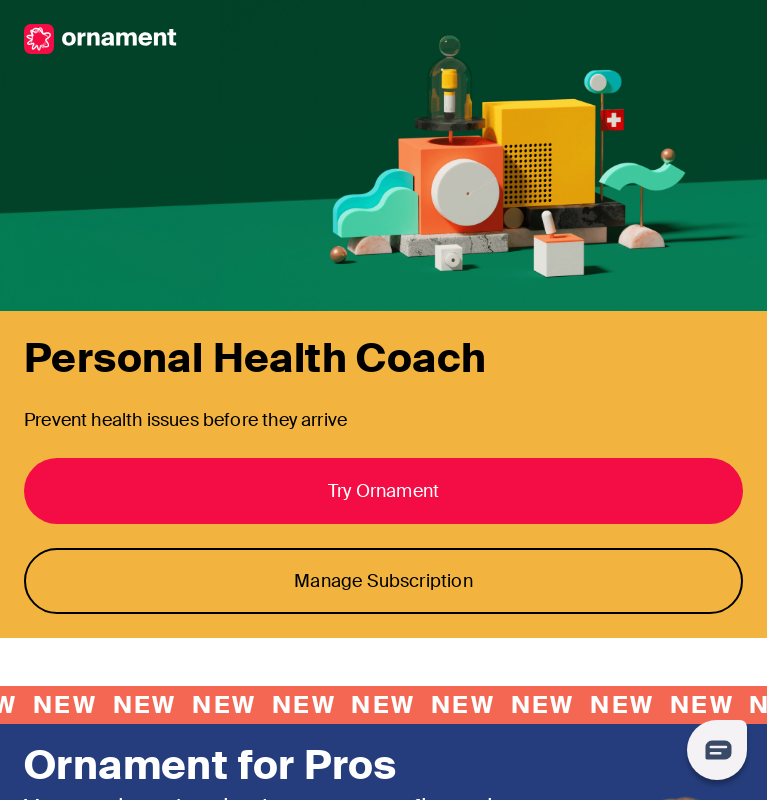